Tests the Olympic medal statistics page by interacting with gender and year filter dropdowns to change the displayed data, then verifies the results table is visible.

Starting URL: http://www.olympedia.org/statistics/medal/country

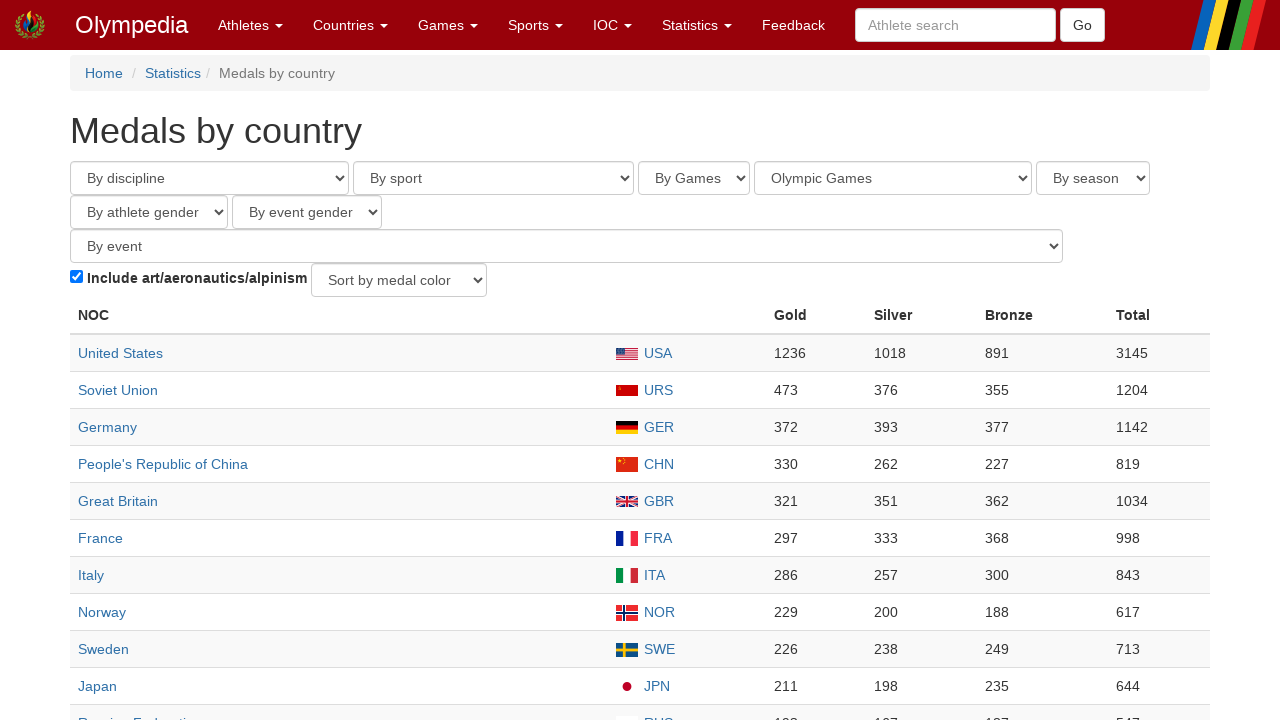

Waited for edition_id dropdown selector to load
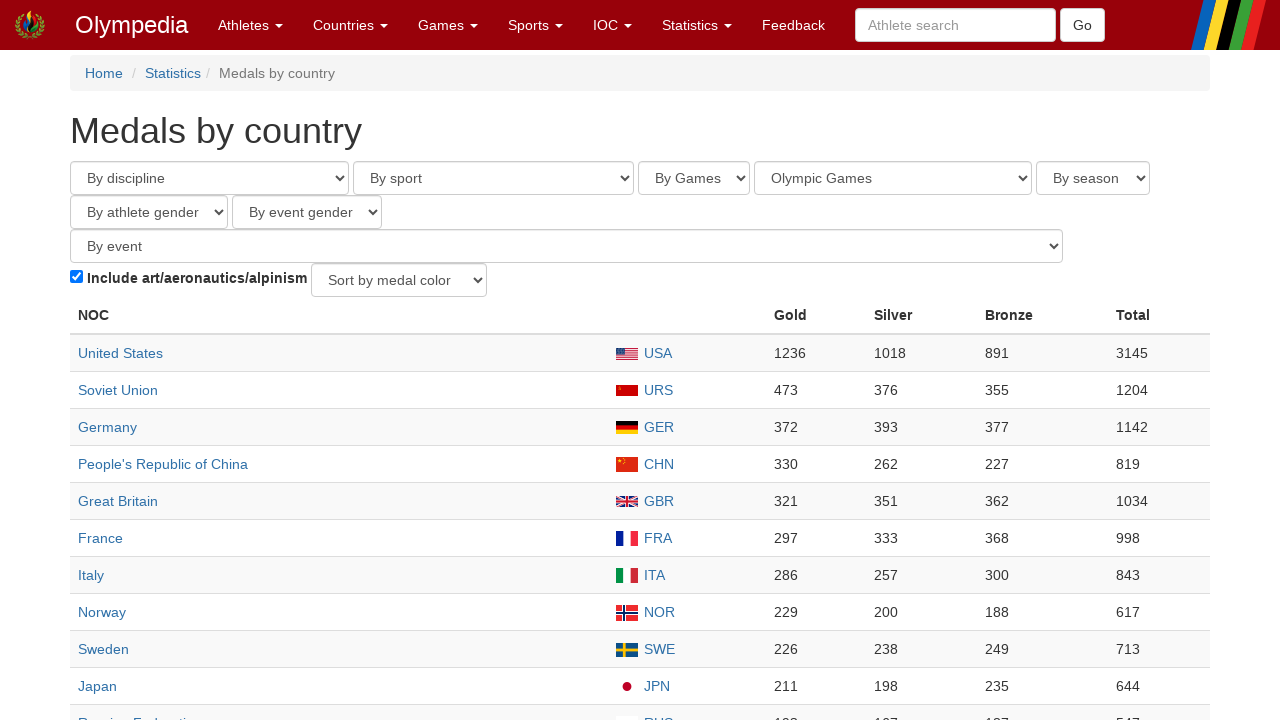

Waited for athlete_gender dropdown selector to load
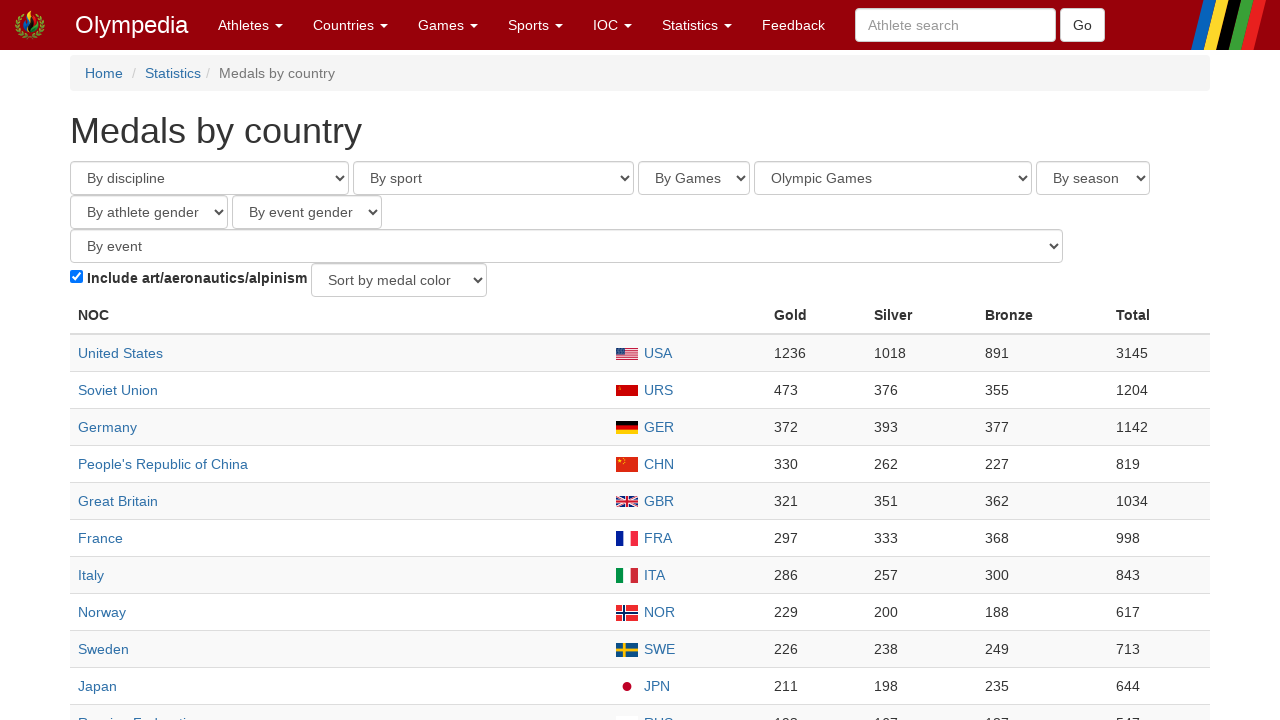

Selected Men option from gender filter dropdown on select[name='athlete_gender']
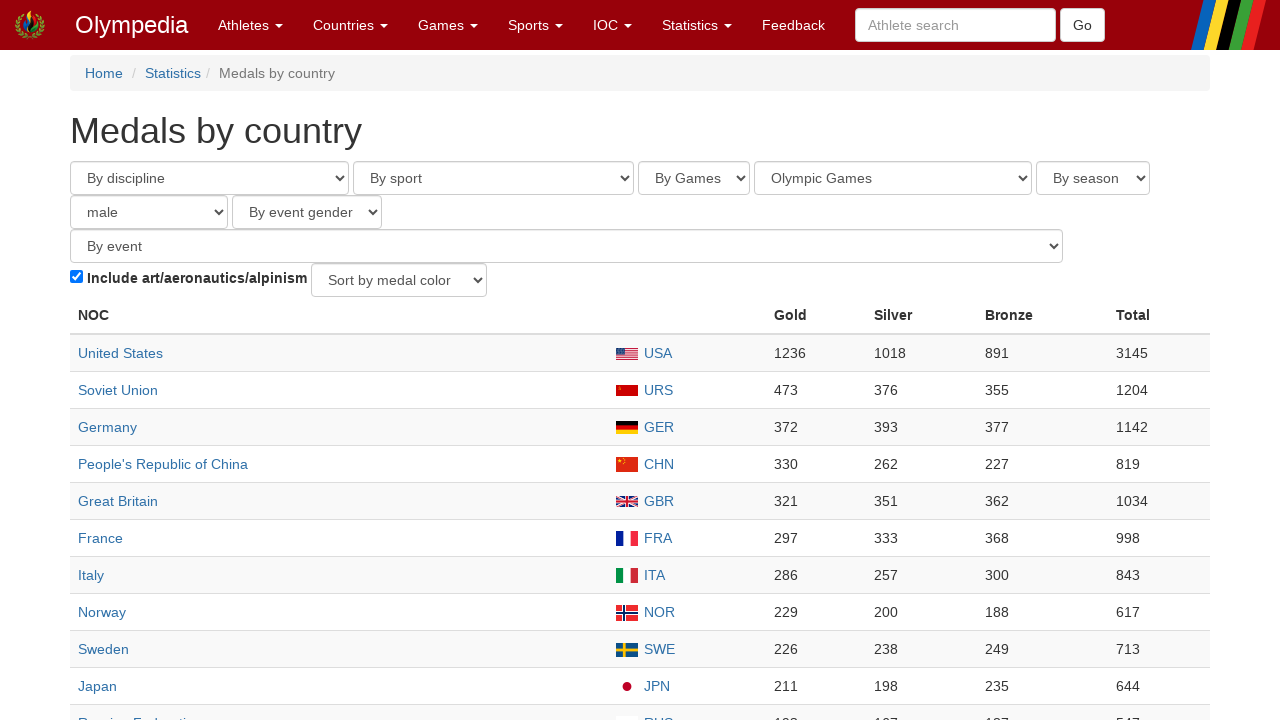

Selected year option from edition_id dropdown on select[name='edition_id']
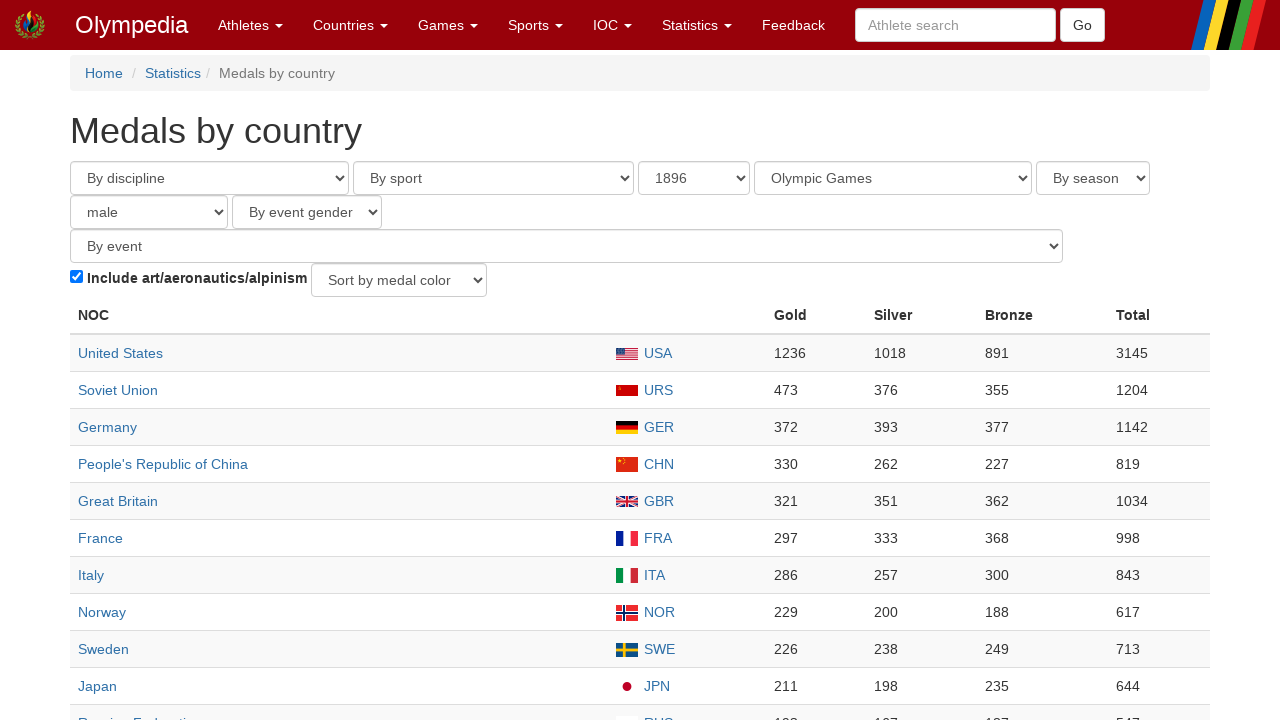

Waited for results table to load after filter selection
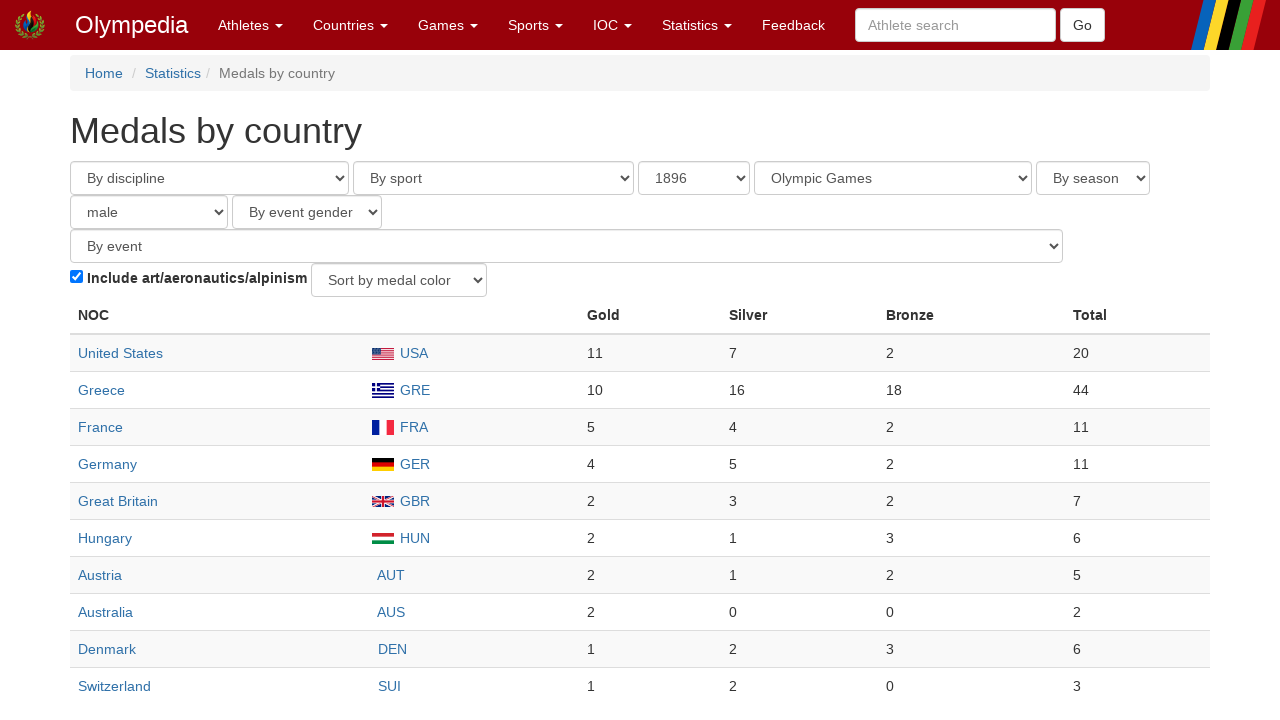

Verified table rows are present in results table
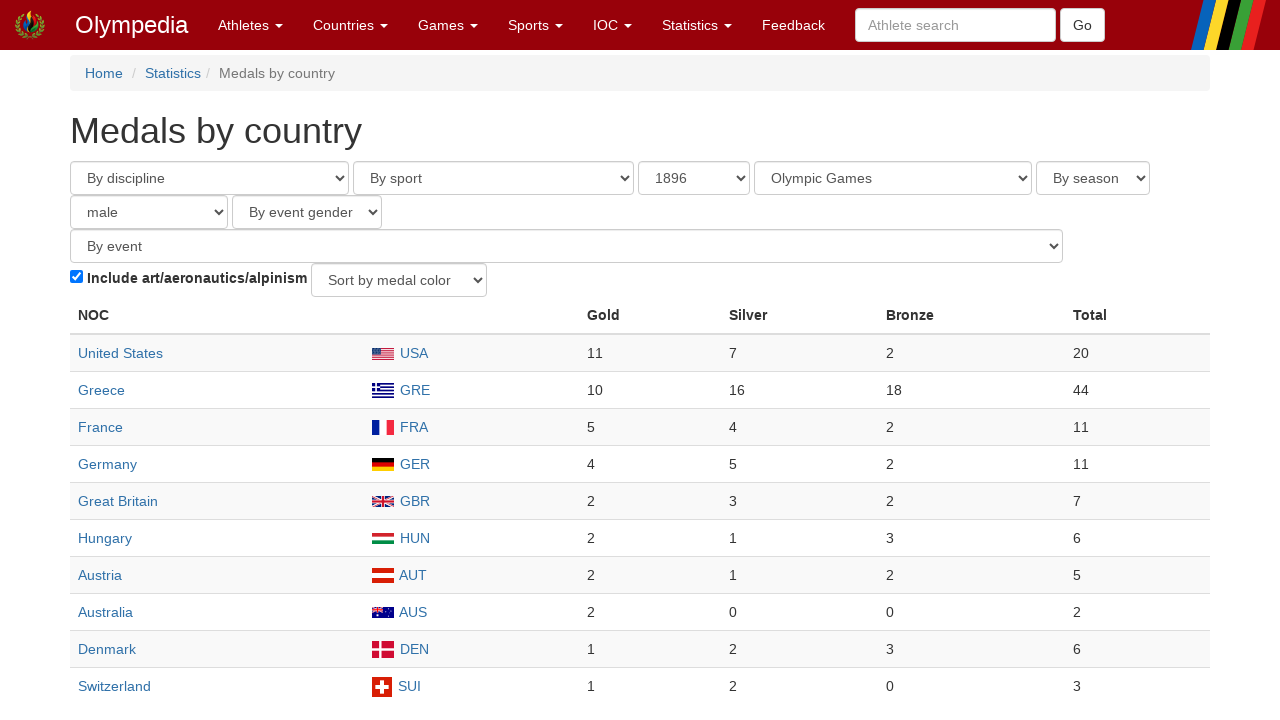

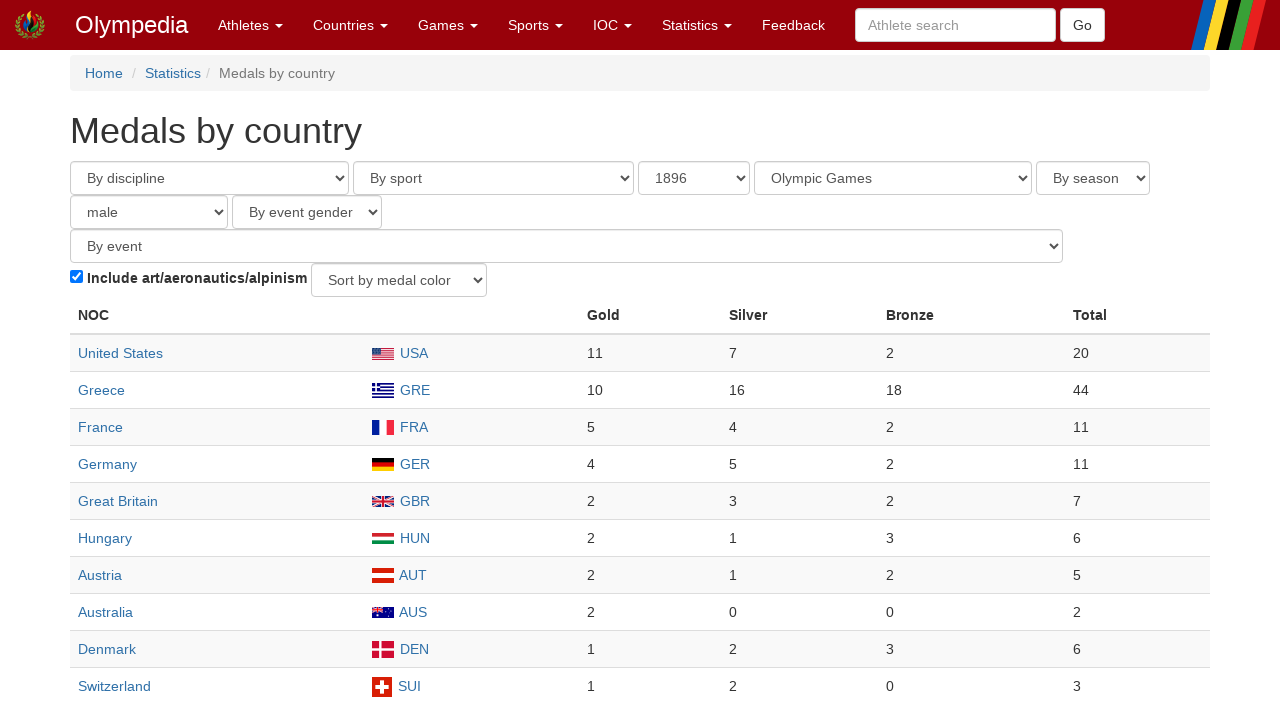